Tests keyboard interaction by typing text with SHIFT key held down to produce uppercase text in a form field

Starting URL: https://demoqa.com/text-box

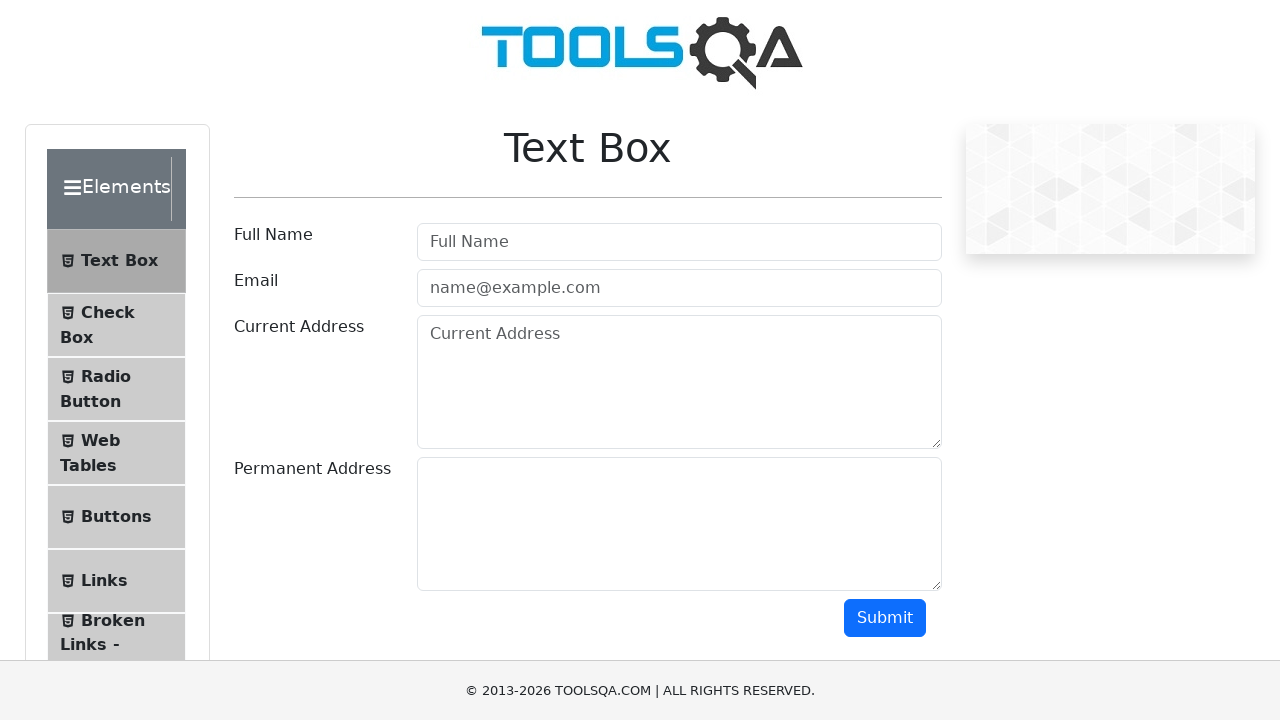

Clicked on username input field at (679, 242) on #userName
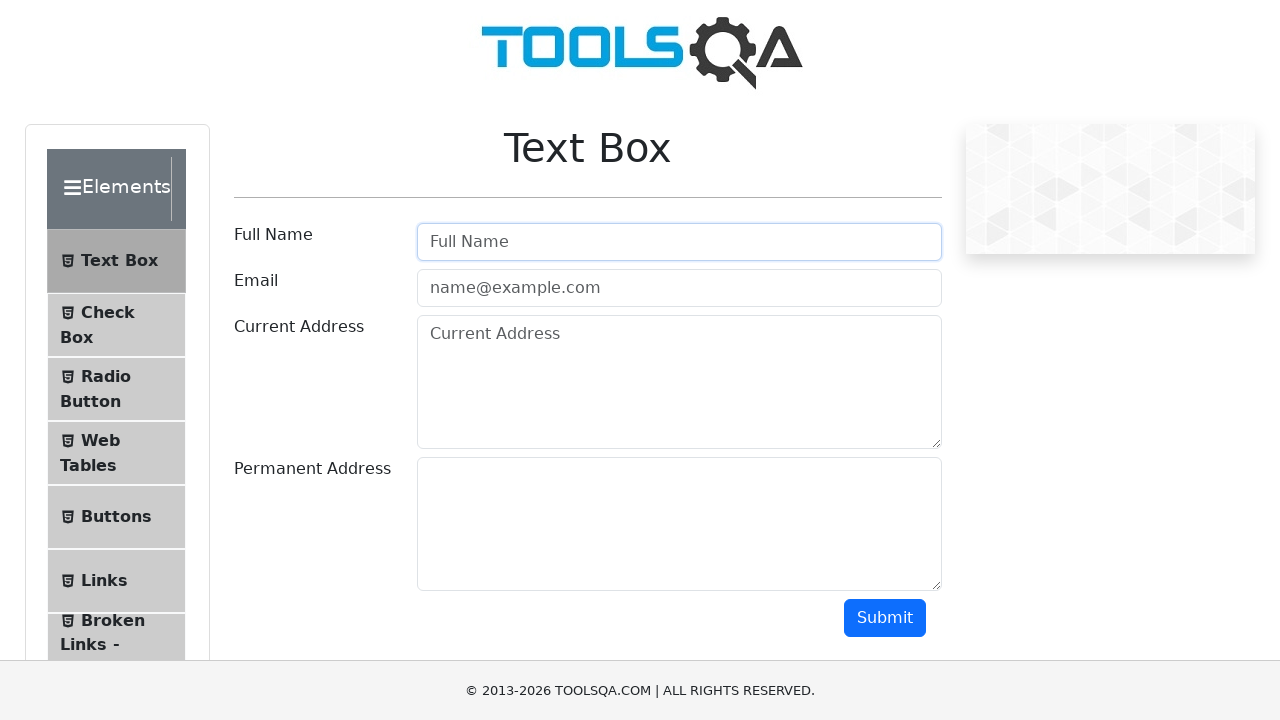

Typed uppercase text 'MARCUS WELLINGTON' in username field on #userName
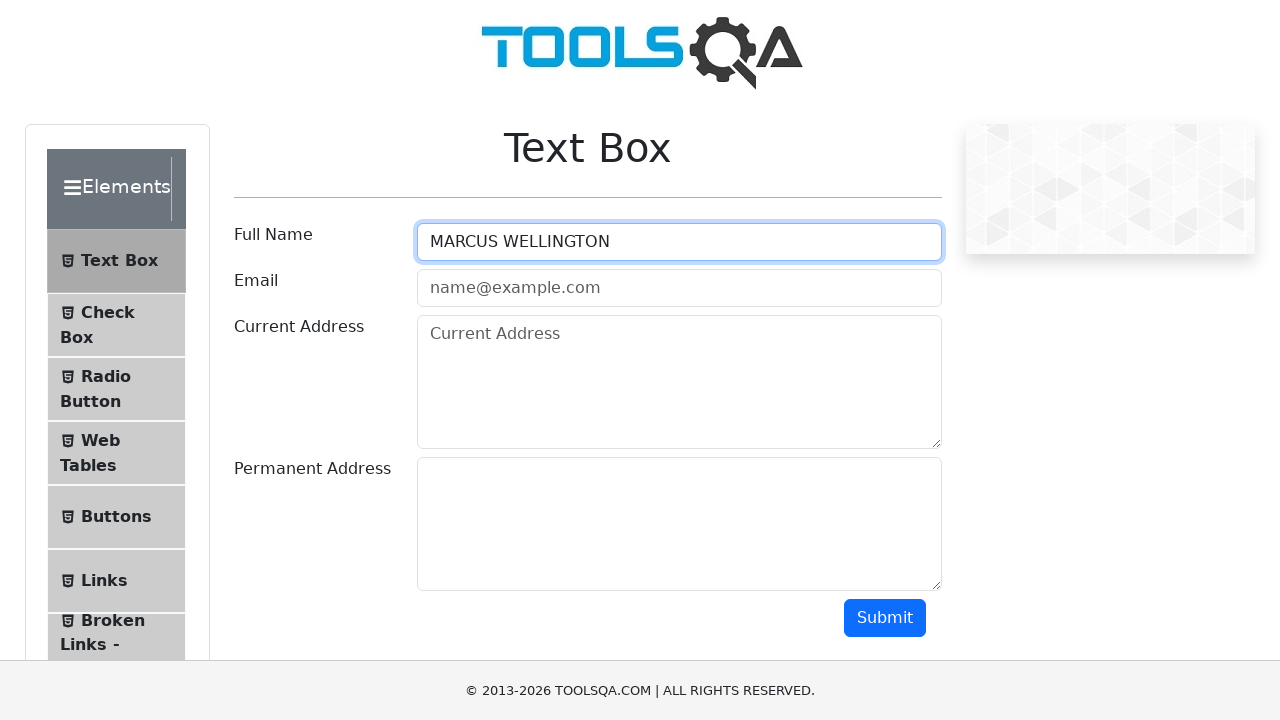

Verified that username field contains the correct uppercase text
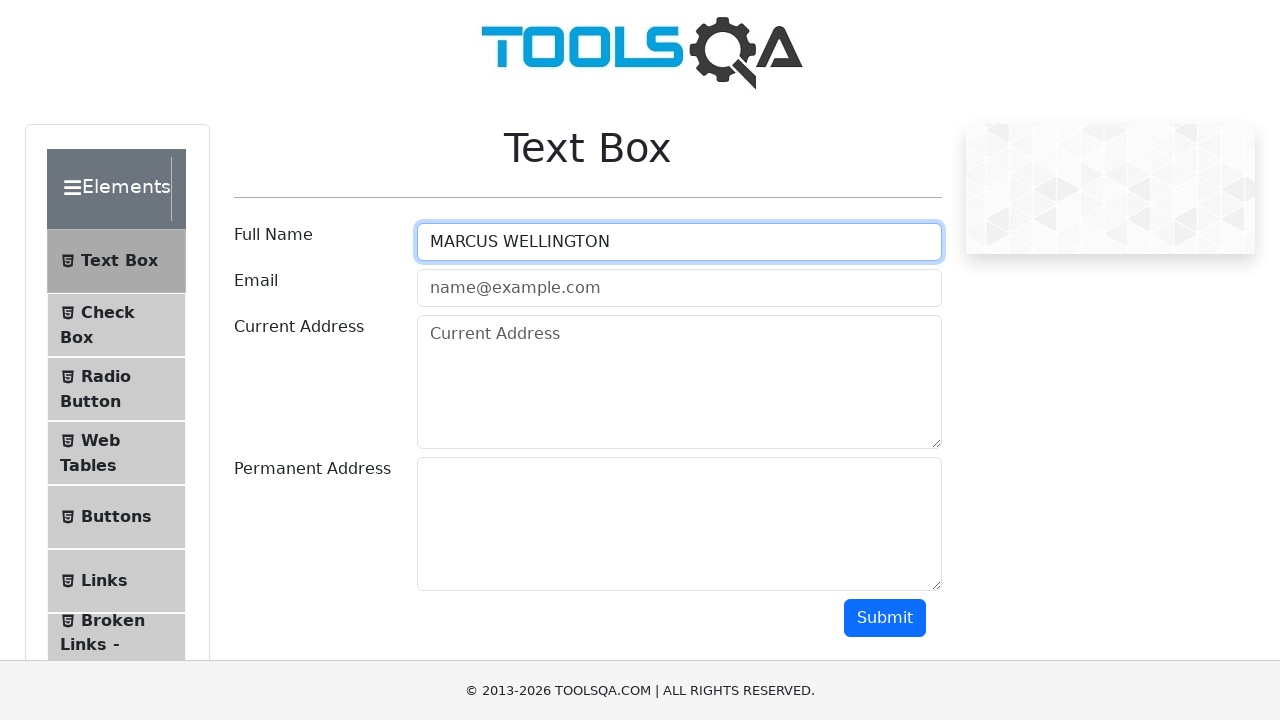

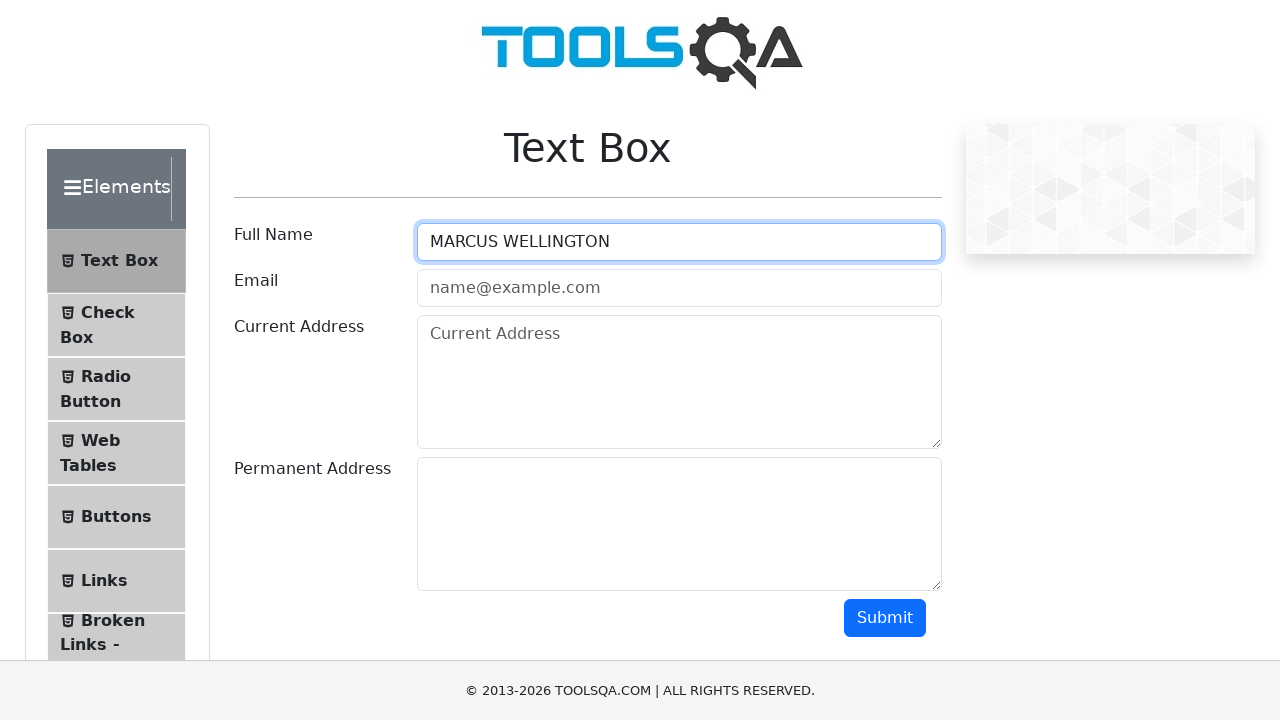